Tests JavaScript prompt box functionality by clicking a button to trigger a prompt, entering text into the prompt, and accepting it.

Starting URL: https://www.hyrtutorials.com/p/alertsdemo.html

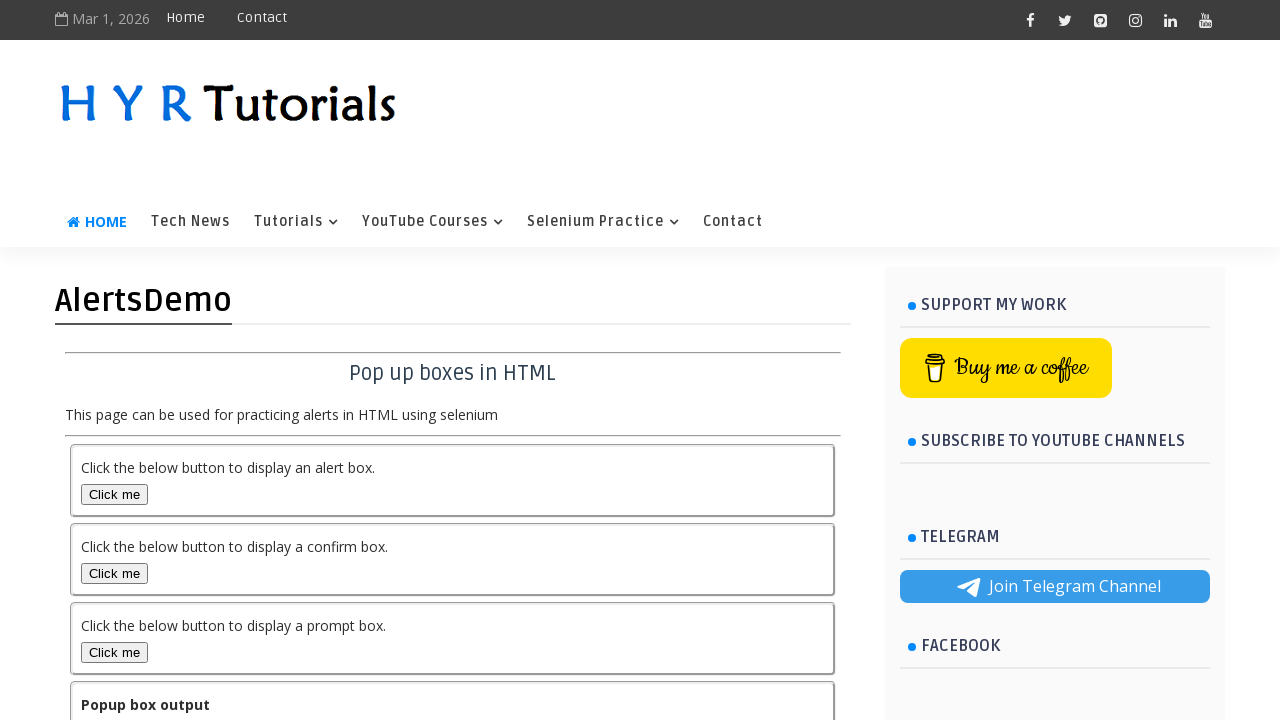

Clicked prompt box button to trigger JavaScript prompt at (114, 652) on button#promptBox
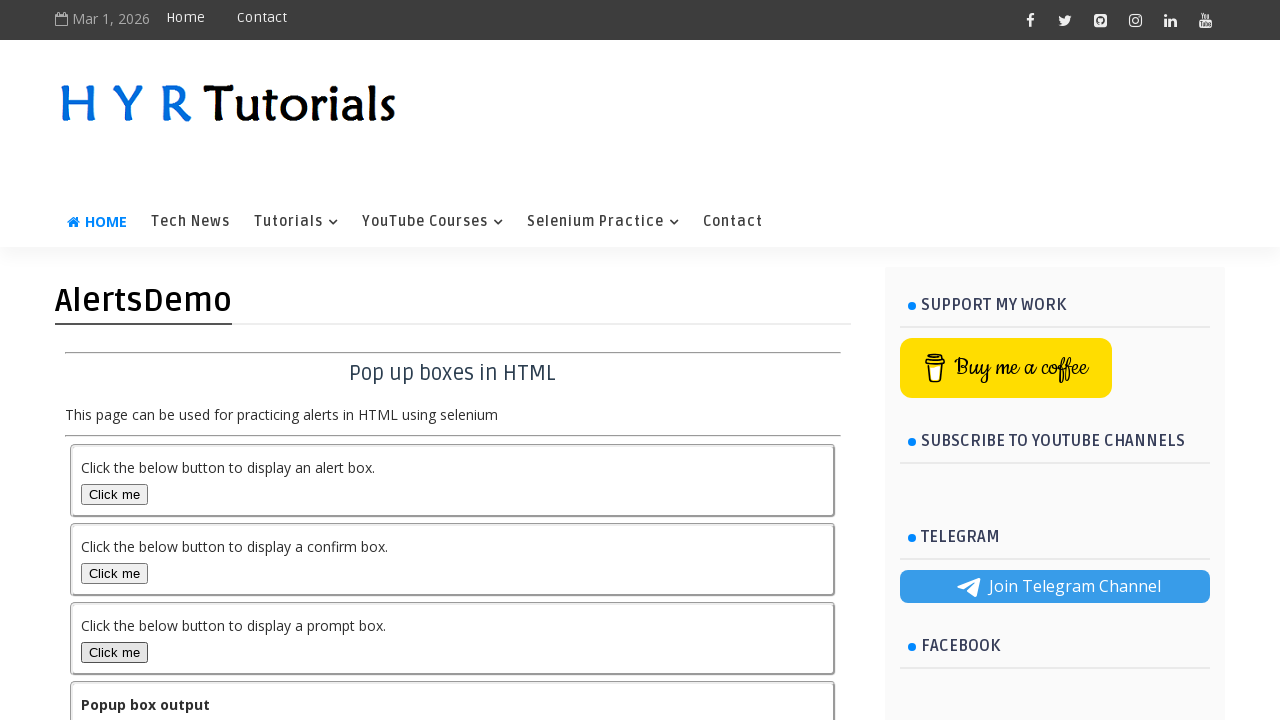

Registered dialog event handler
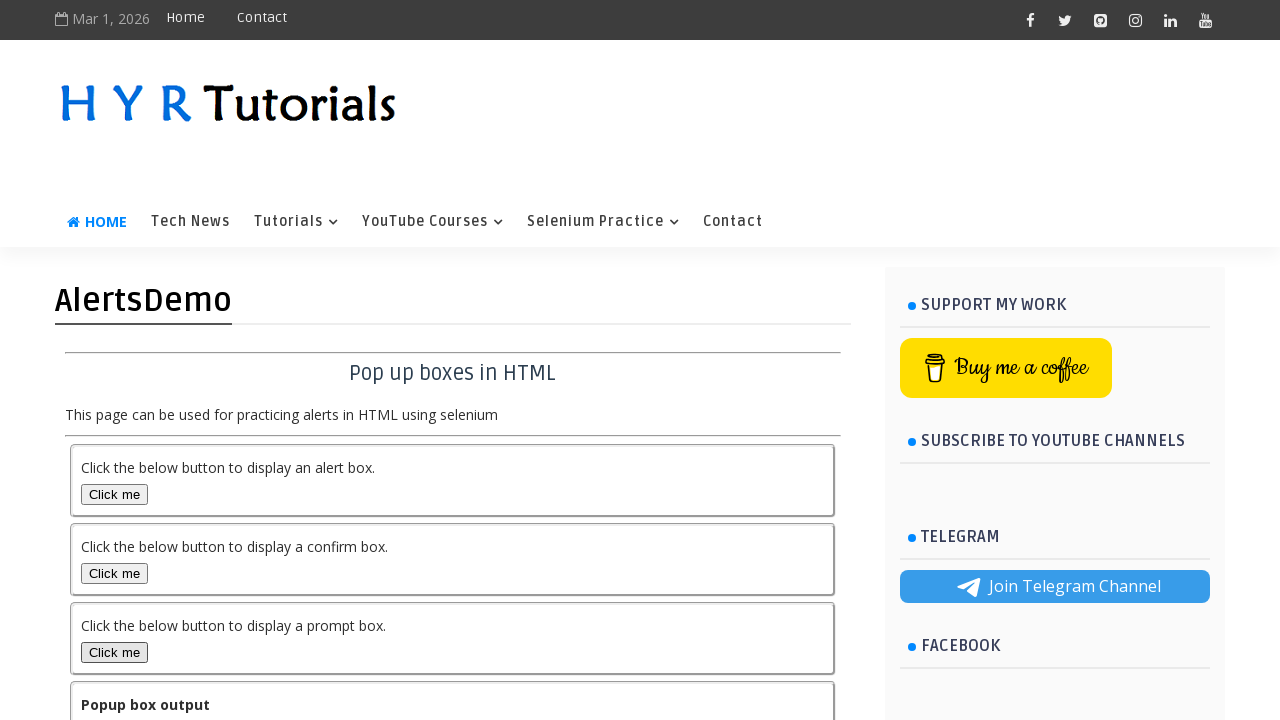

Clicked prompt box button again to trigger dialog at (114, 652) on button#promptBox
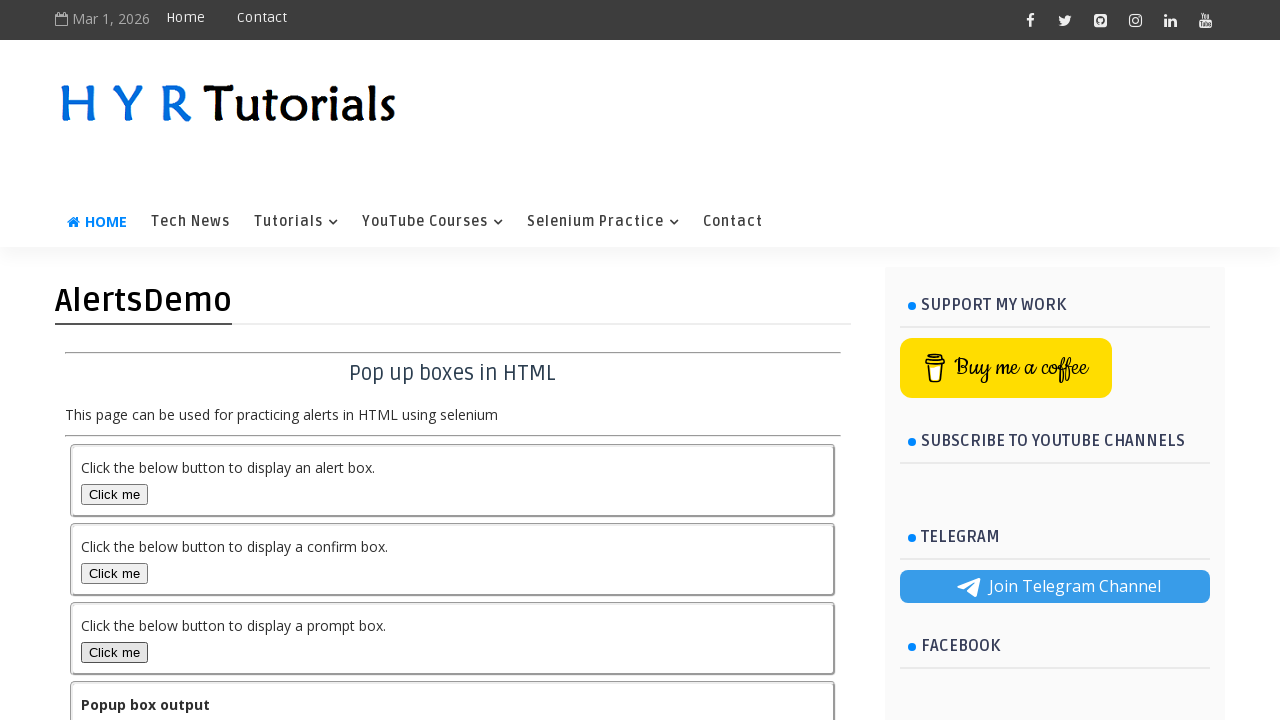

Waited 1 second for dialog interaction to complete
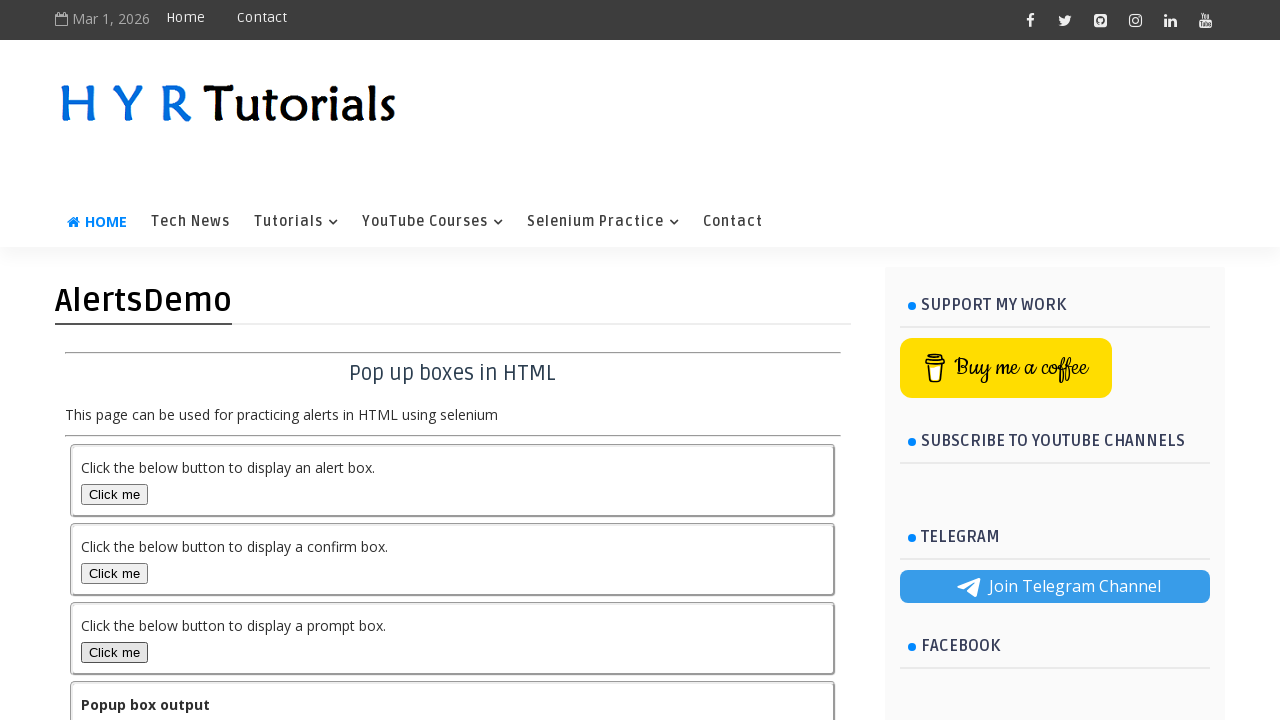

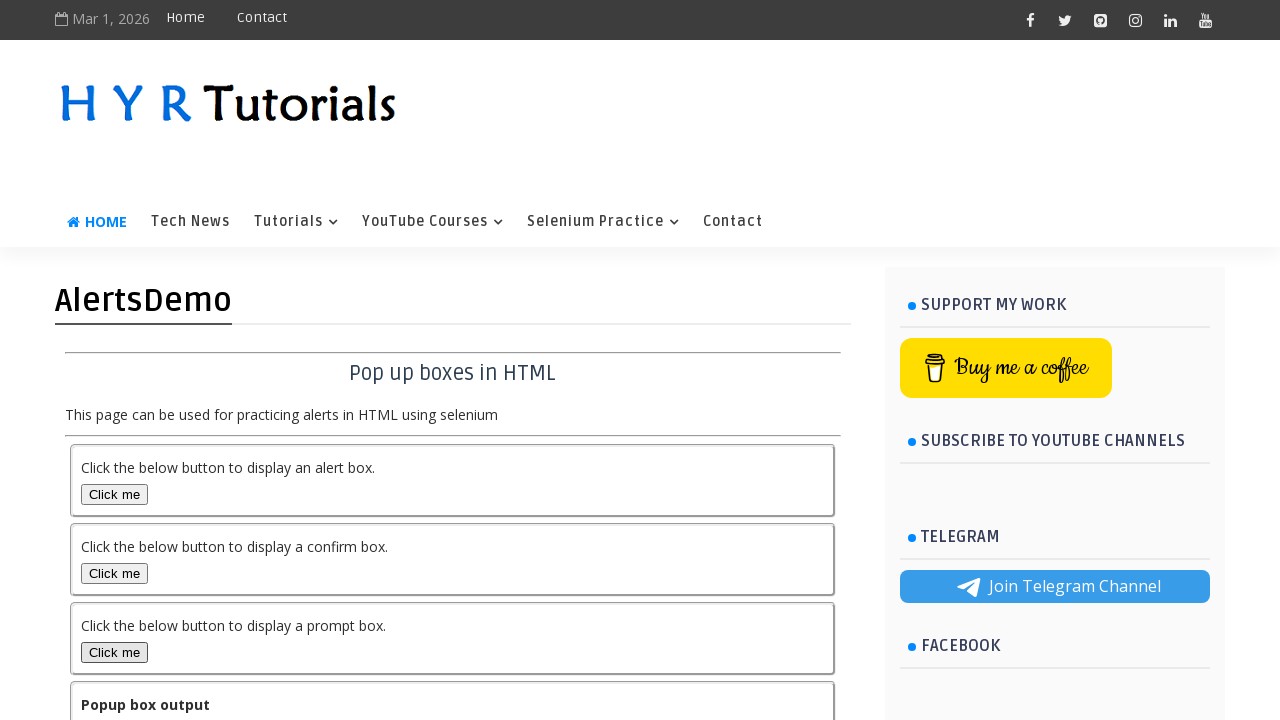